Tests that MySQL is listed as a language when browsing languages starting with letter M.

Starting URL: http://www.99-bottles-of-beer.net/

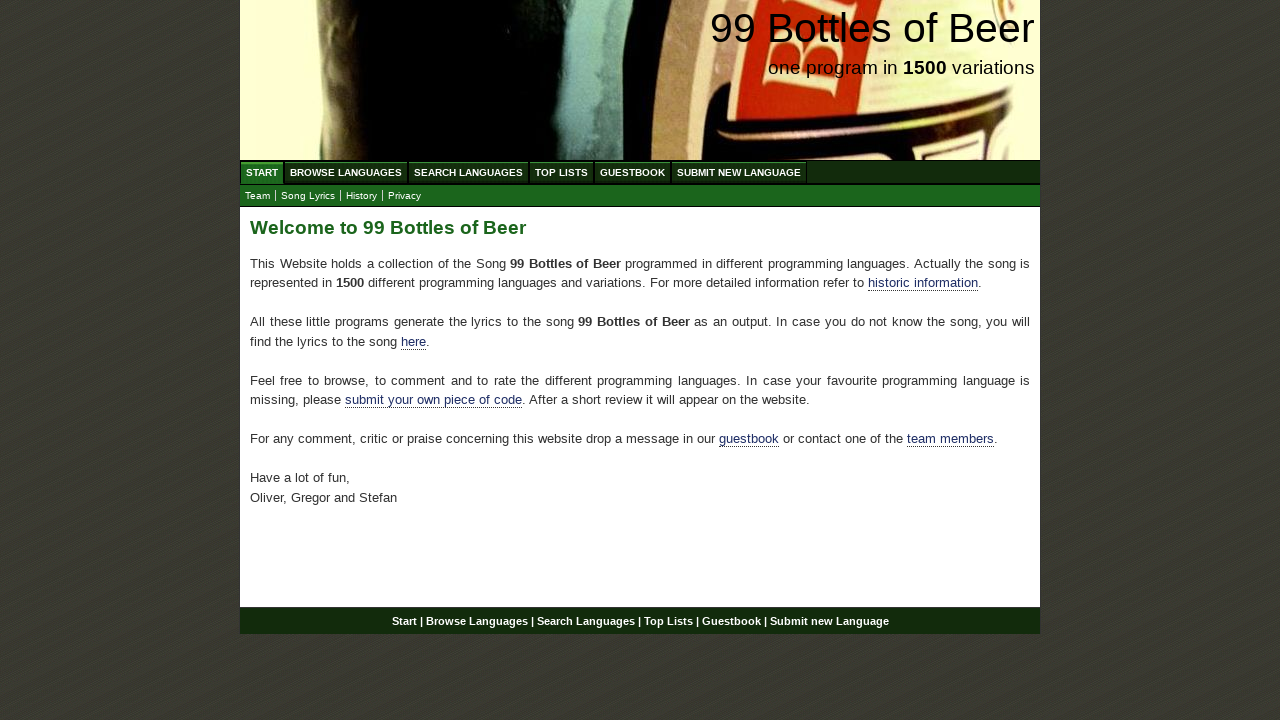

Clicked on Browse Languages menu item at (346, 172) on xpath=//ul[@id='menu']//a[@href='/abc.html']
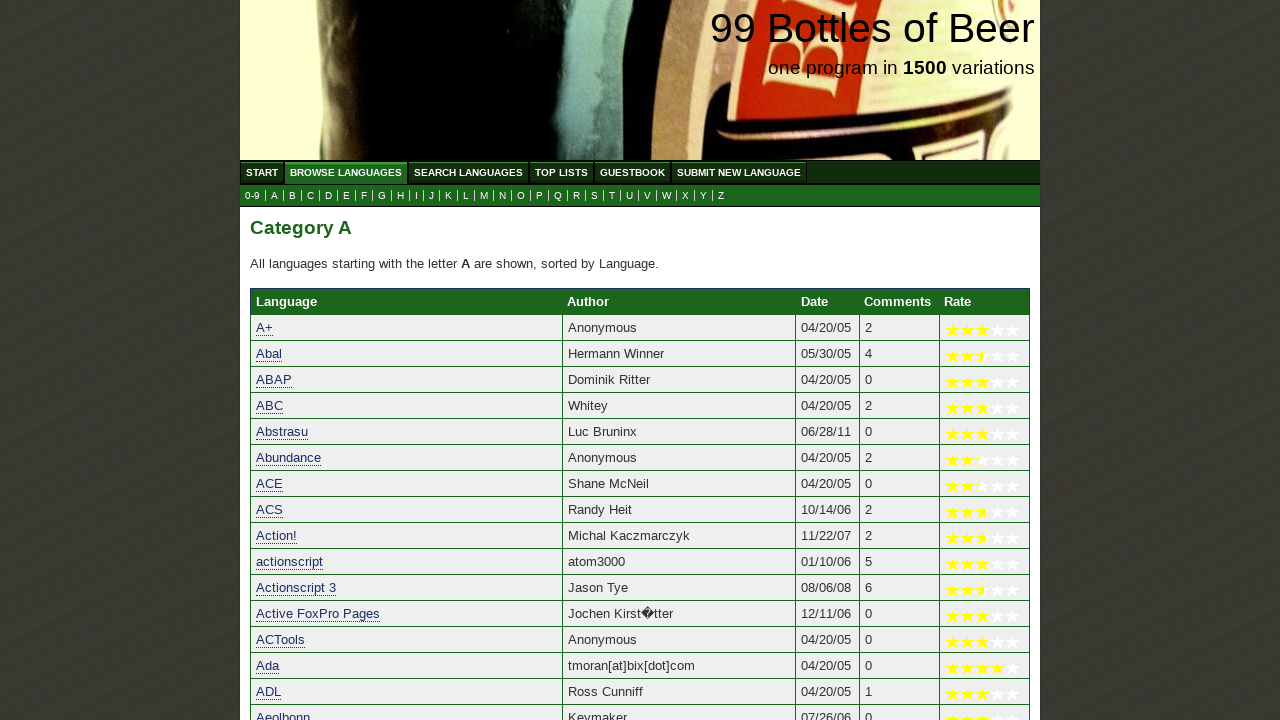

Clicked on letter M link to browse languages starting with M at (484, 196) on xpath=//a[@href='m.html']
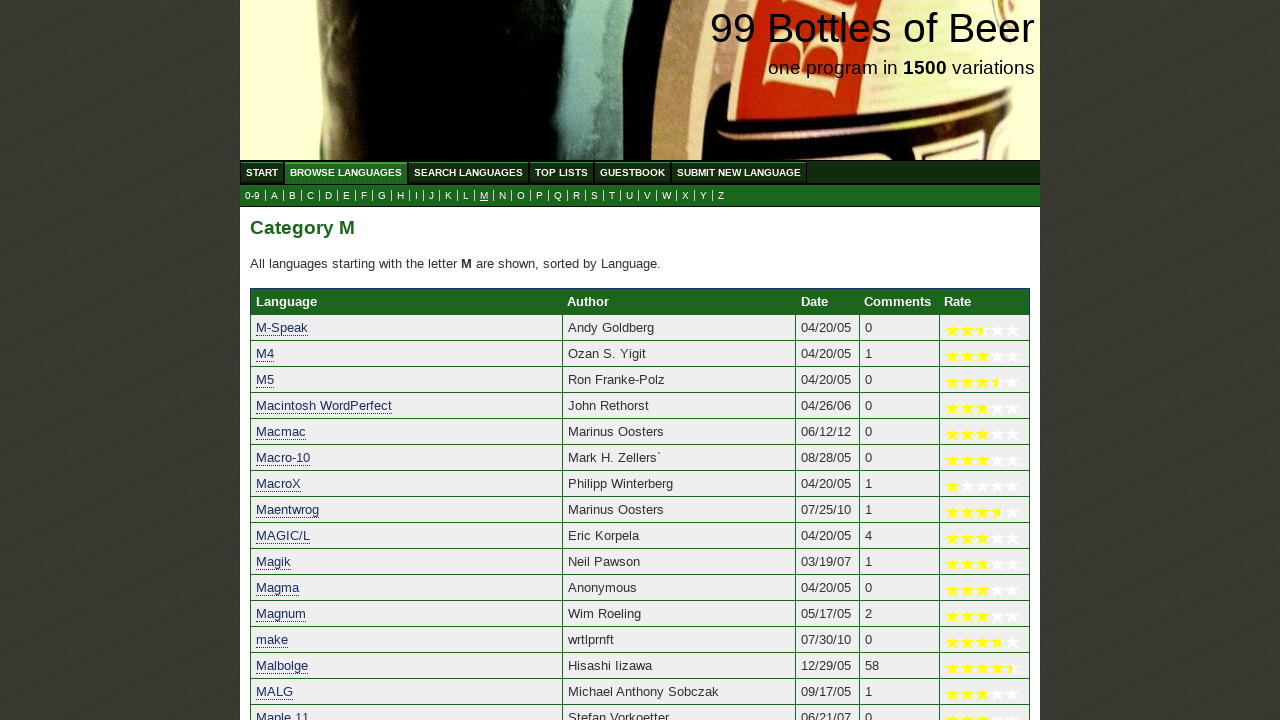

MySQL language link is visible in the list
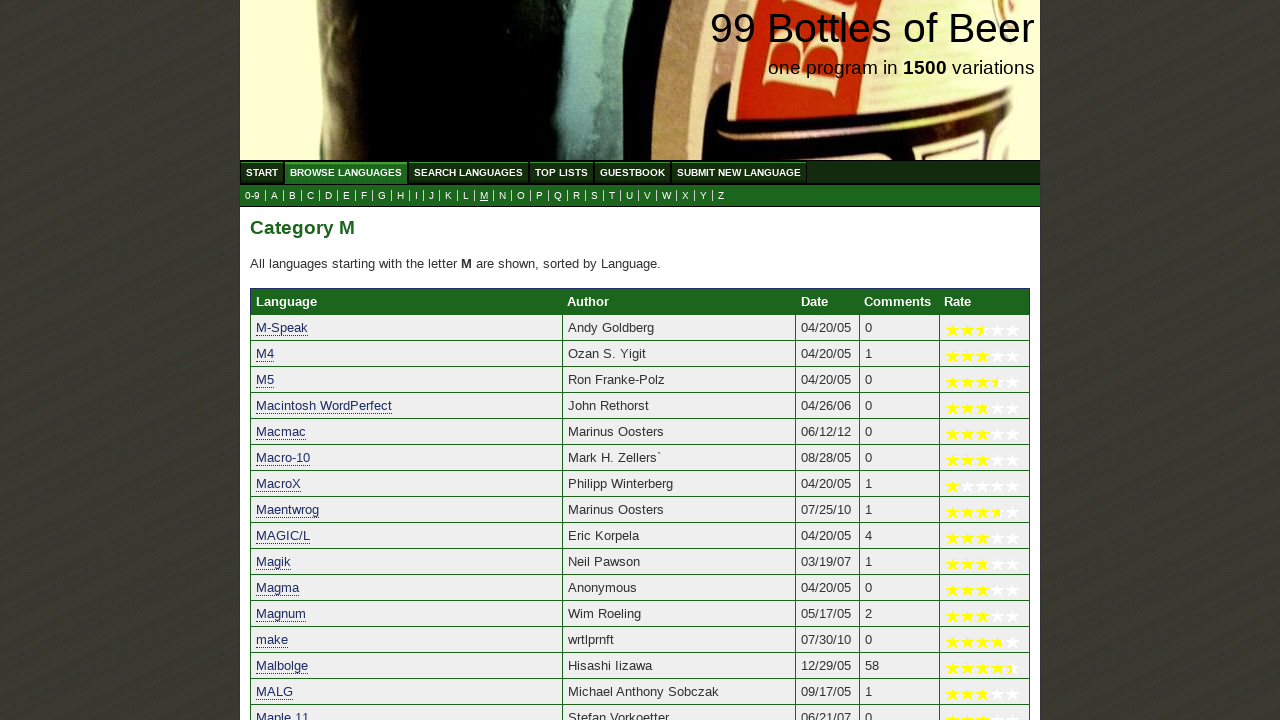

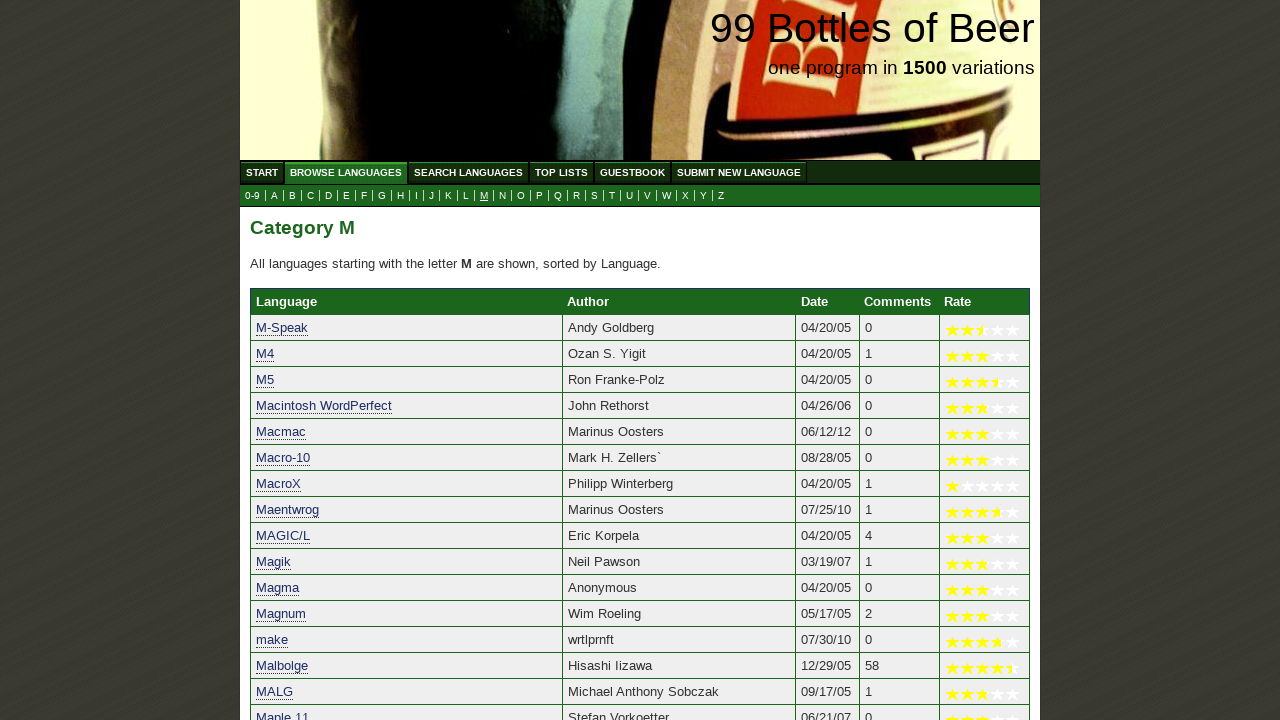